Tests Last Name field validation with uppercase characters length 10

Starting URL: https://buggy.justtestit.org/register

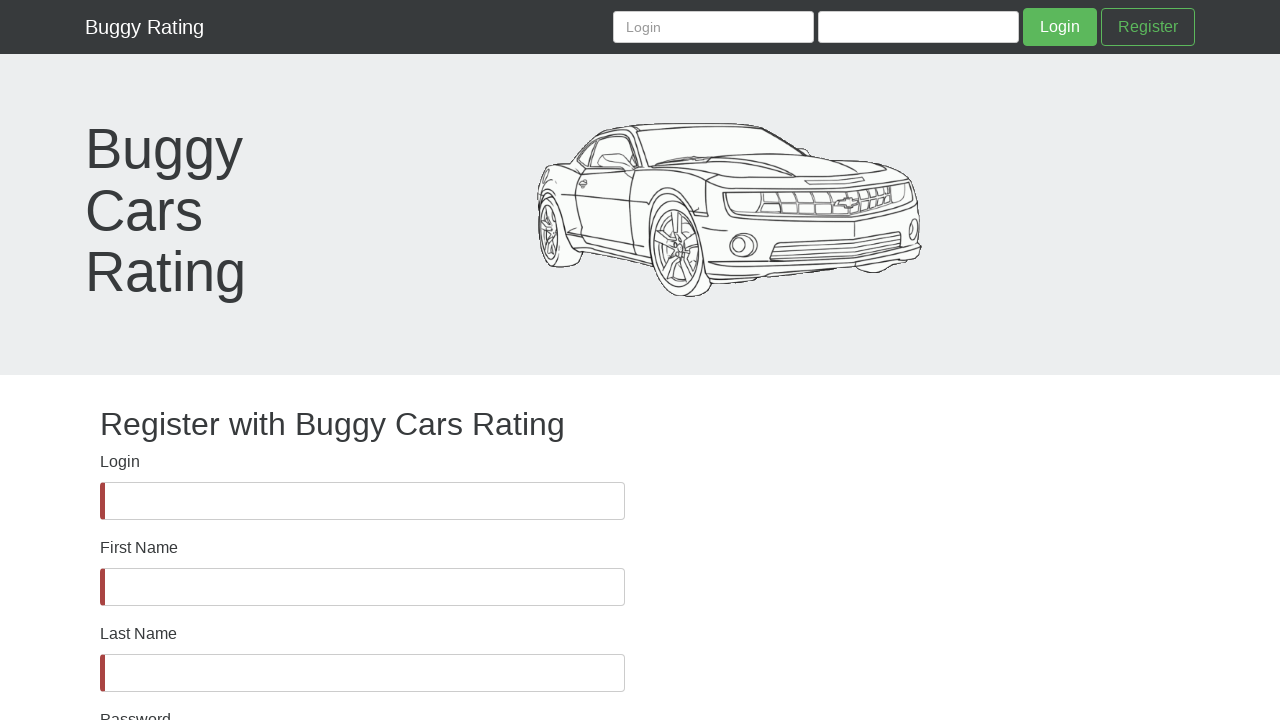

Last Name field is visible
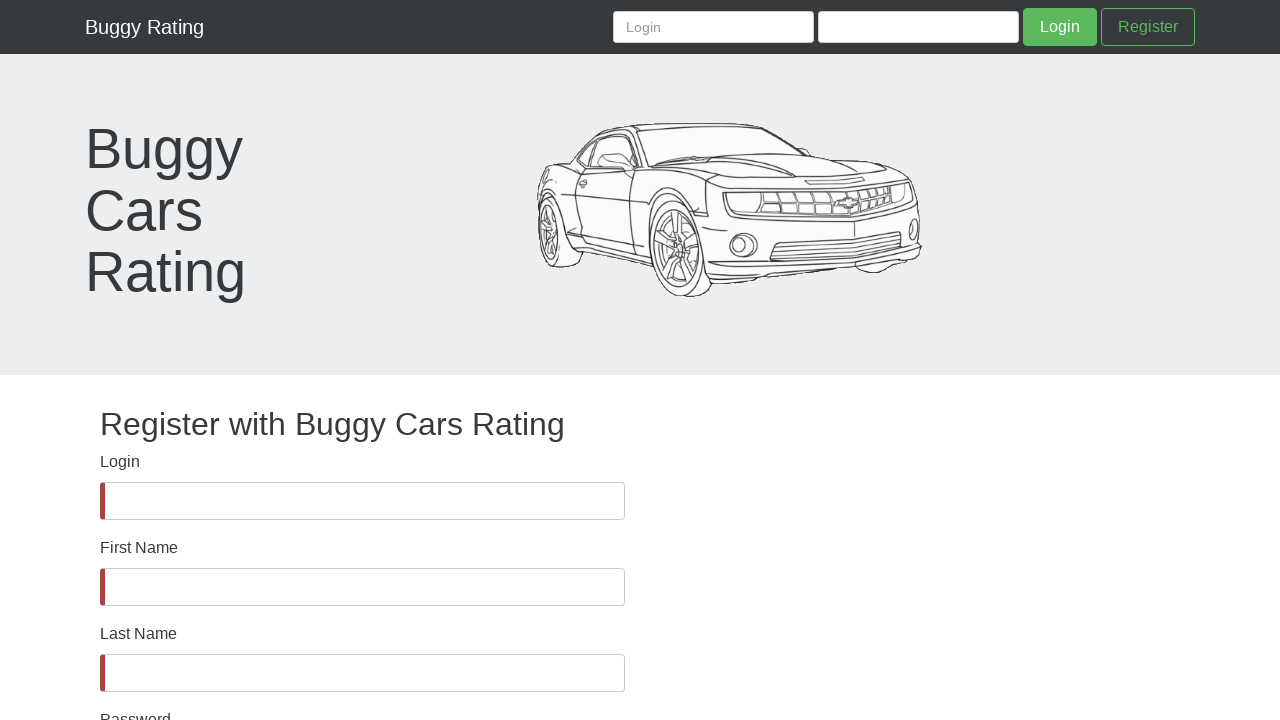

Filled Last Name field with 10 uppercase characters 'KJBFBRFHFK' on #lastName
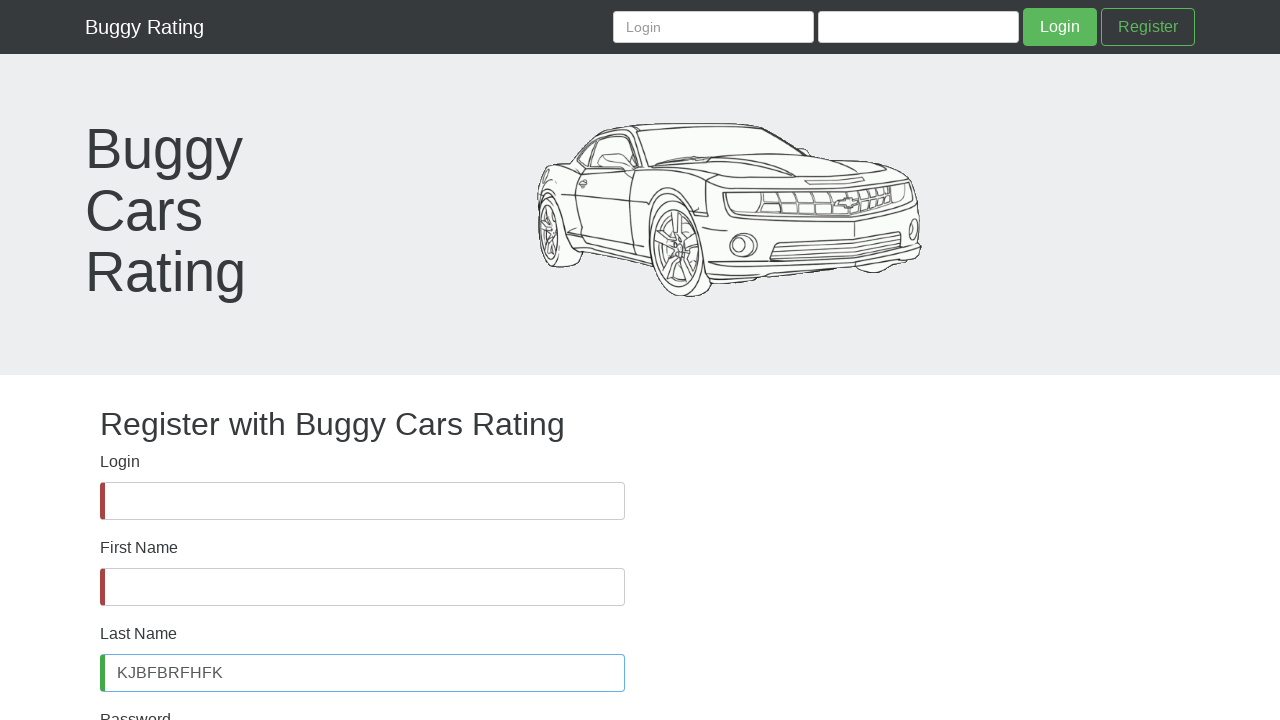

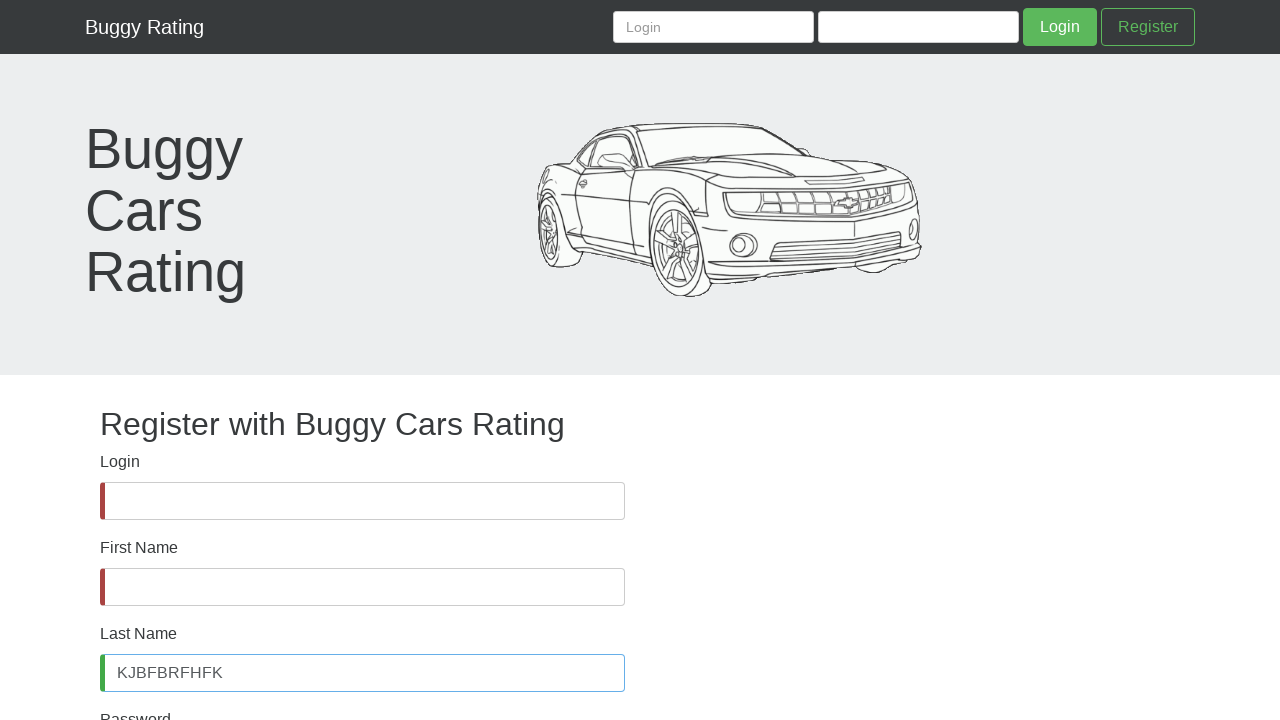